Tests hover functionality by hovering over an avatar image and verifying that additional user information (caption) becomes visible

Starting URL: http://the-internet.herokuapp.com/hovers

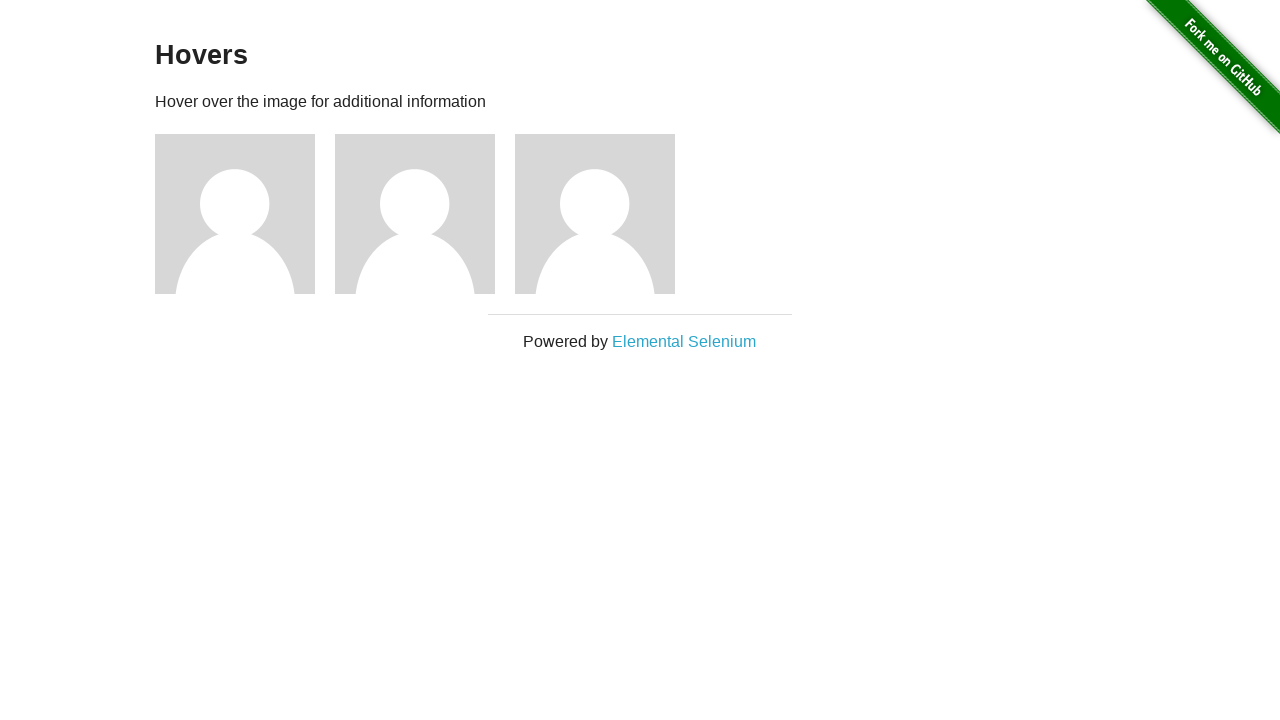

Located the first avatar element
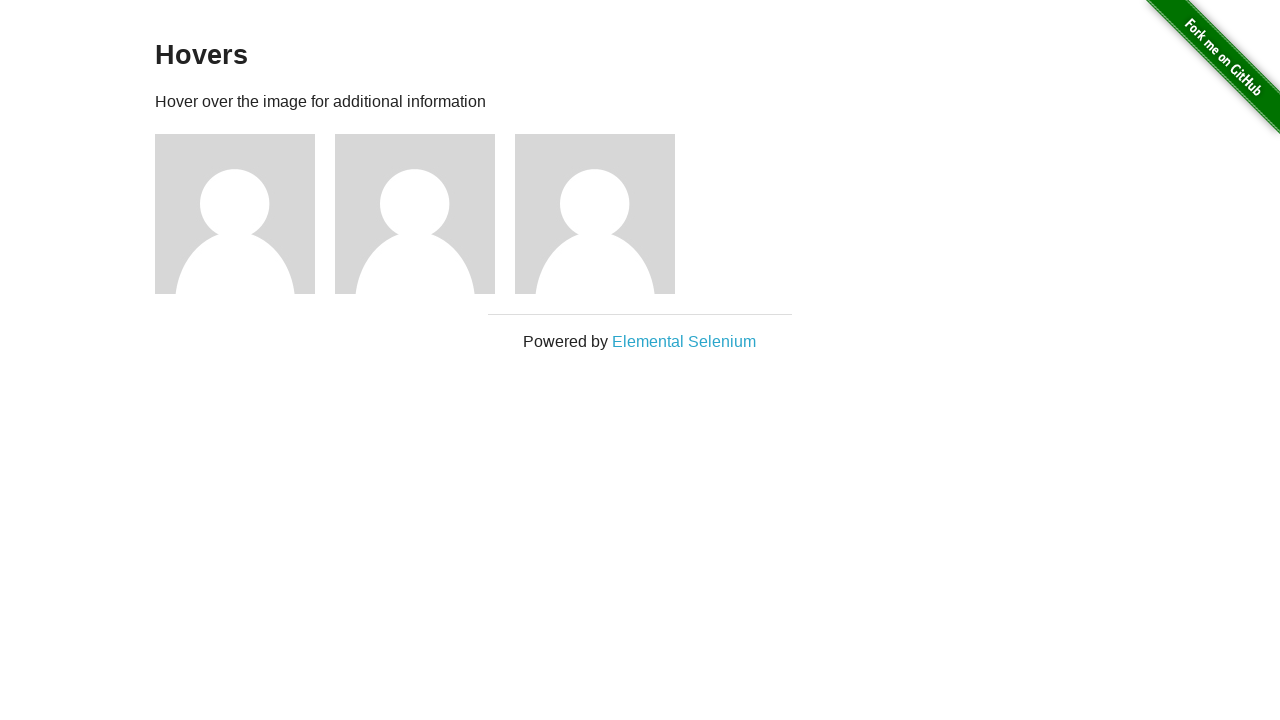

Hovered over the avatar image at (245, 214) on .figure >> nth=0
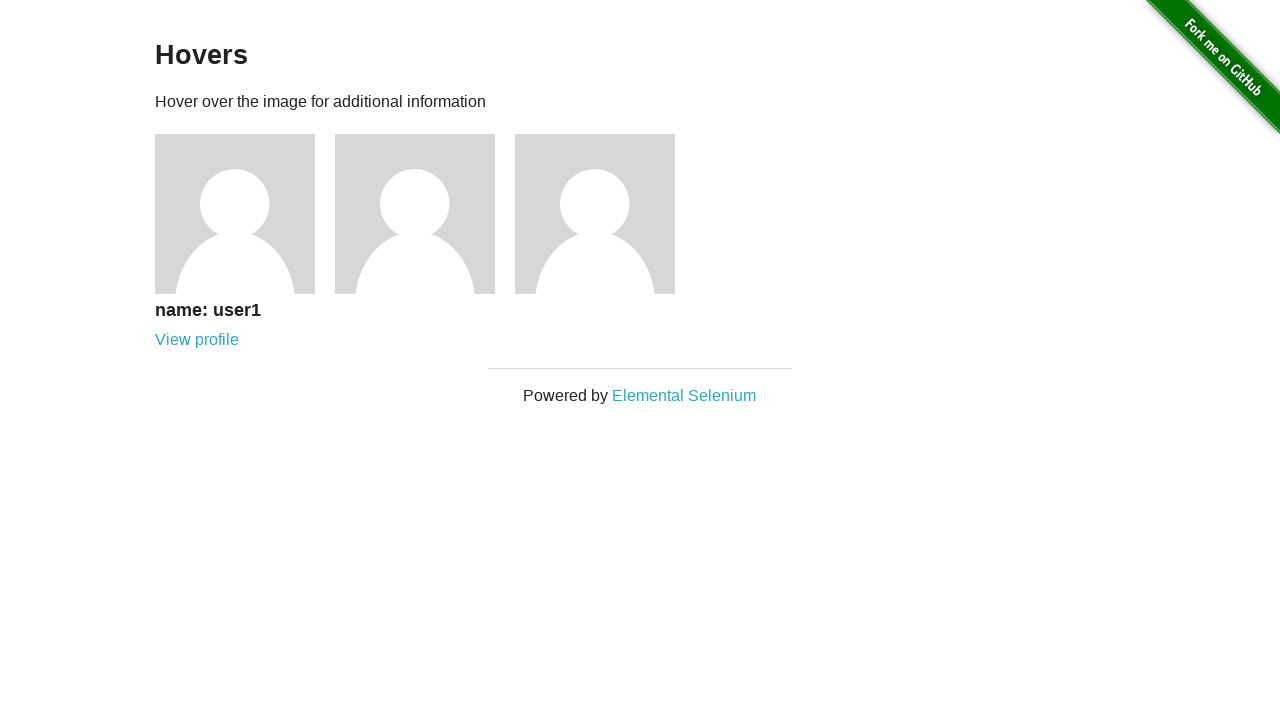

Caption became visible after hovering
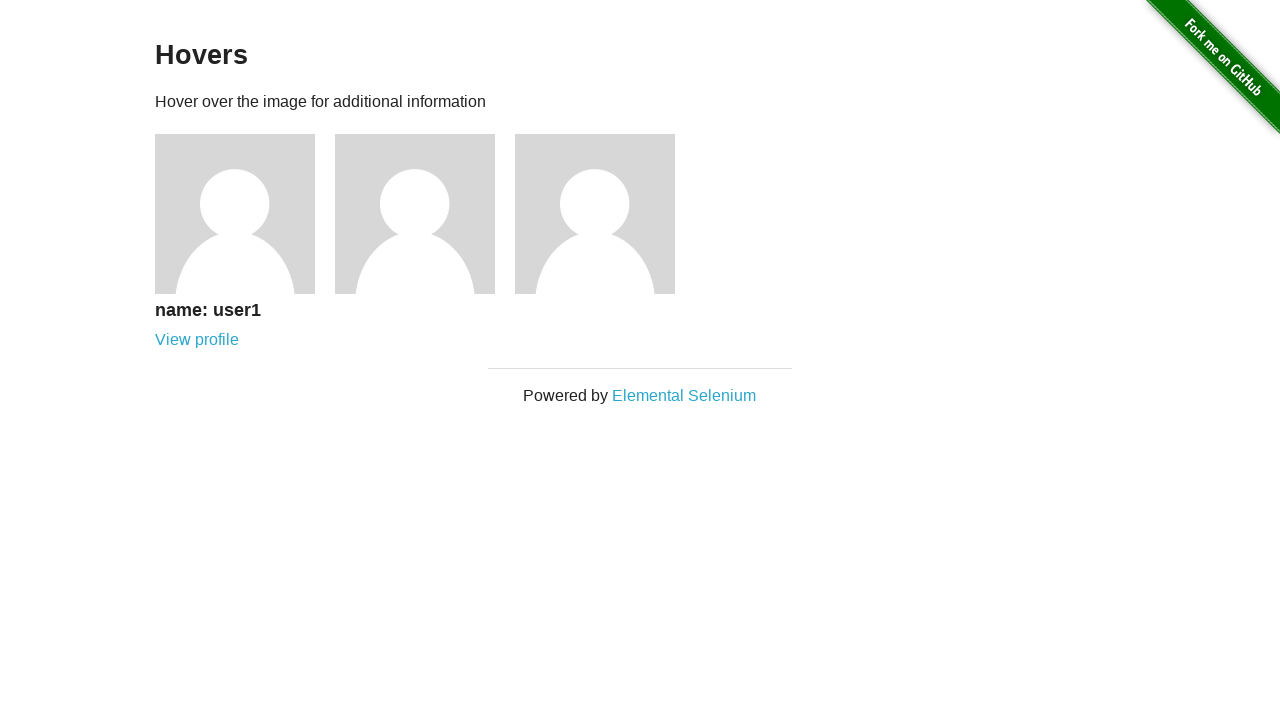

Verified that user information caption is visible
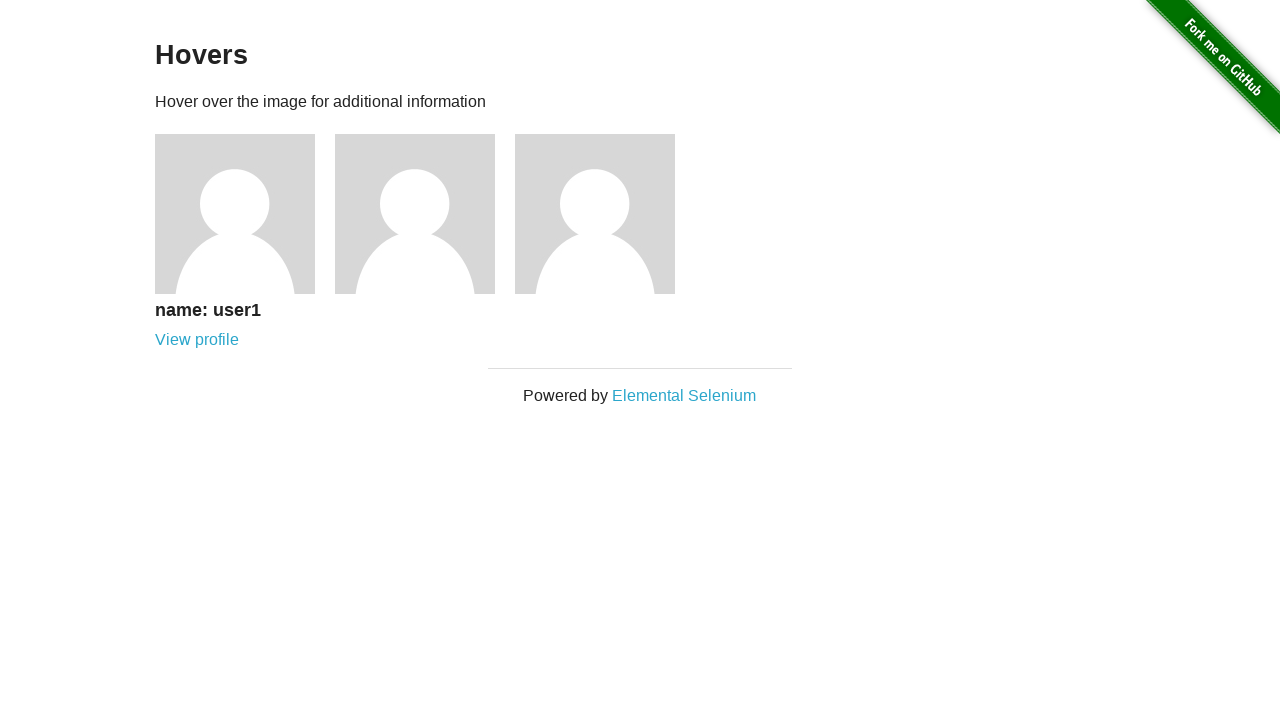

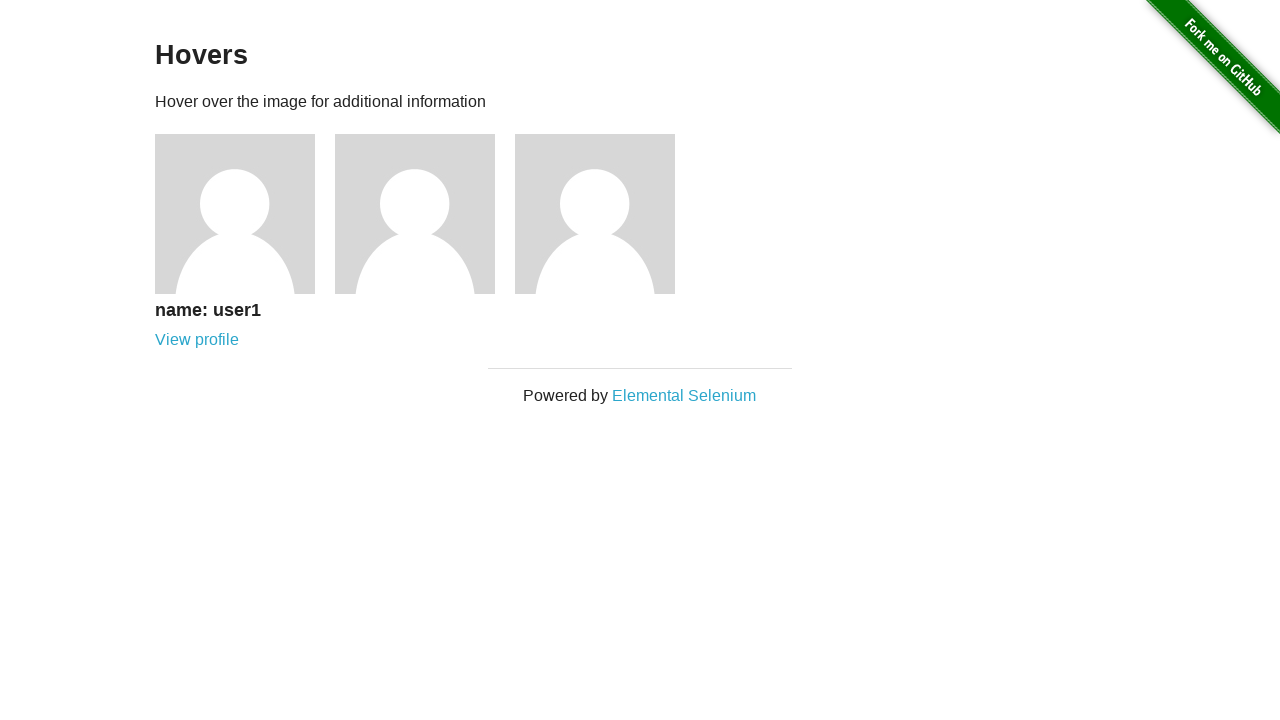